Tests clicking on an edit link and verifies the URL changes to include the edit hash

Starting URL: https://the-internet.herokuapp.com/challenging_dom

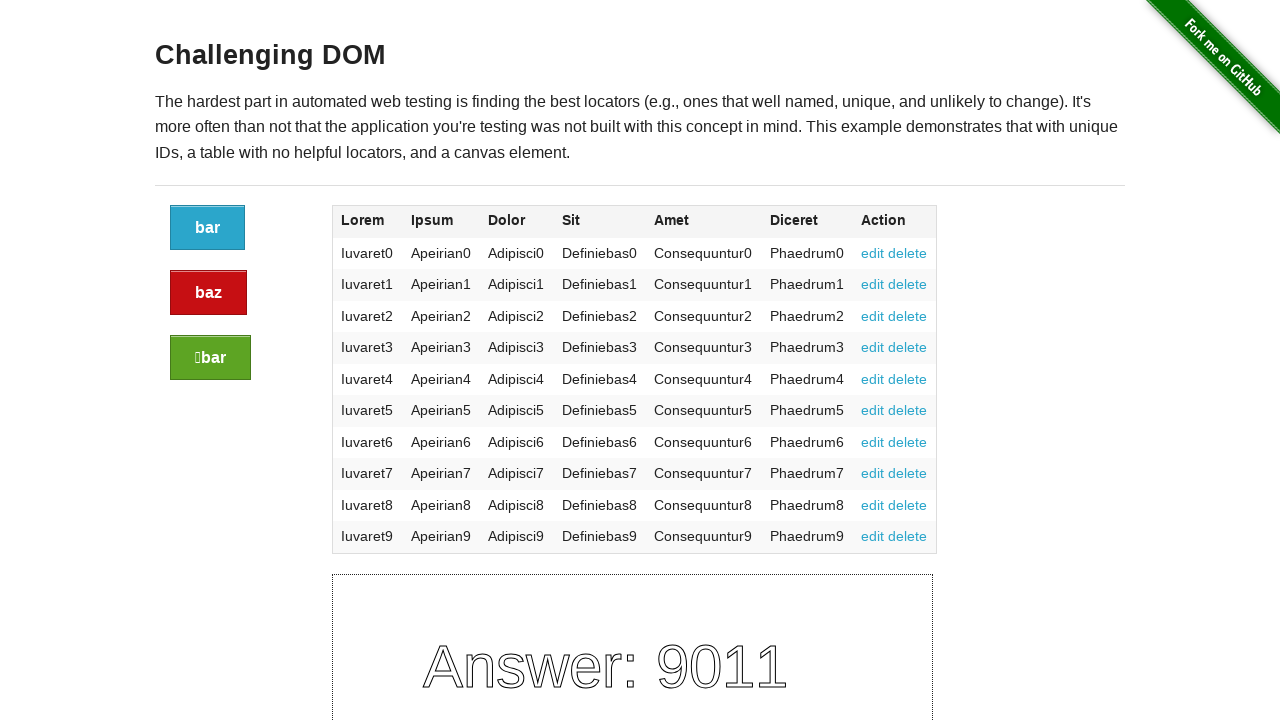

Clicked on the edit link at (873, 253) on a[href='#edit']
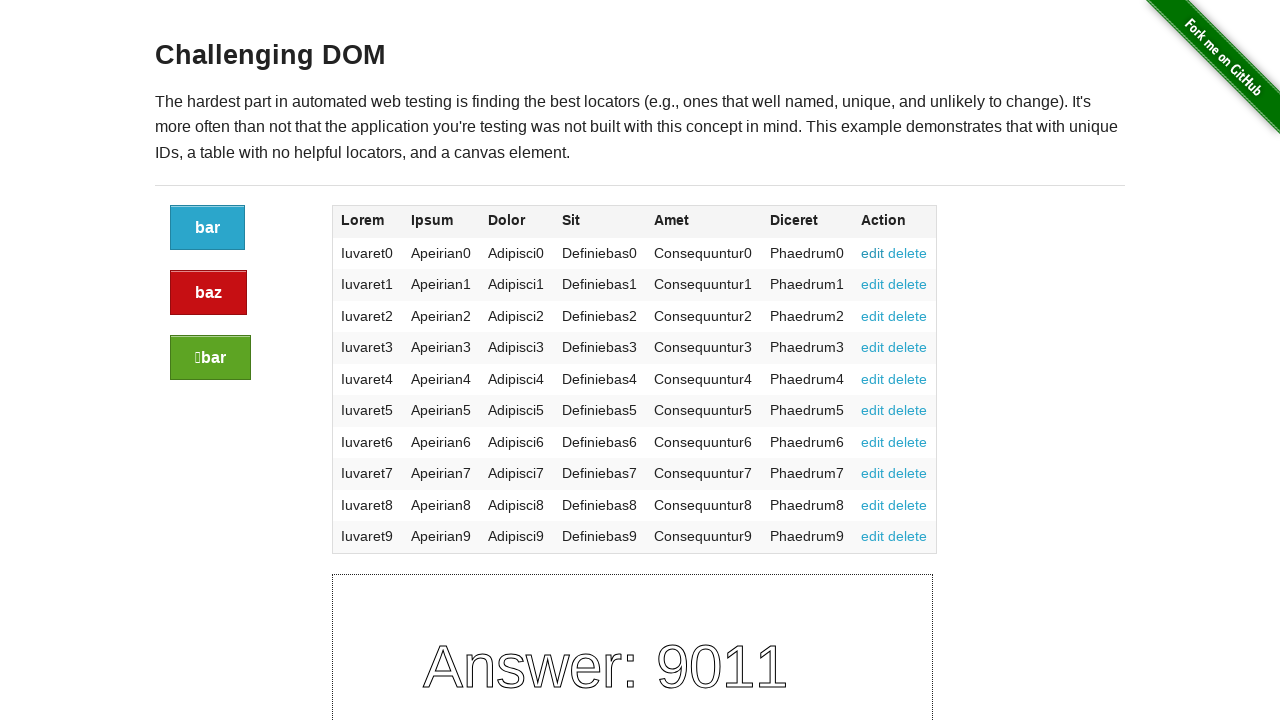

Verified URL changed to include #edit hash
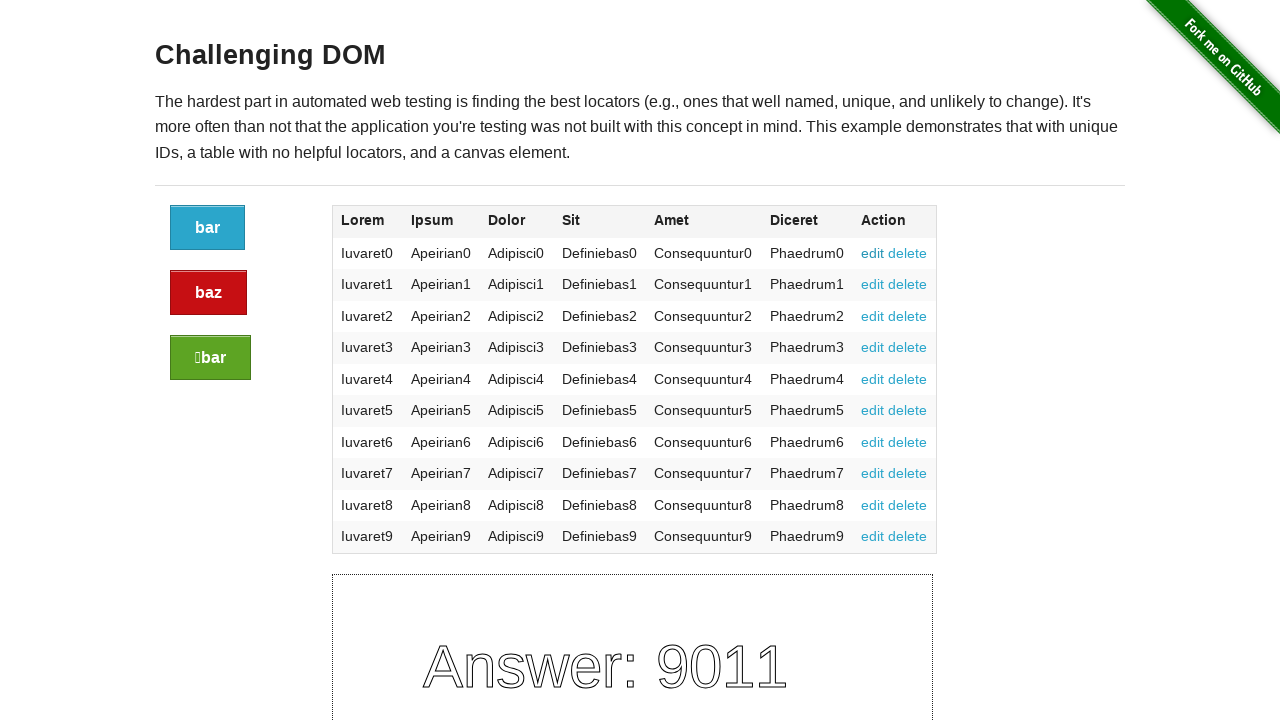

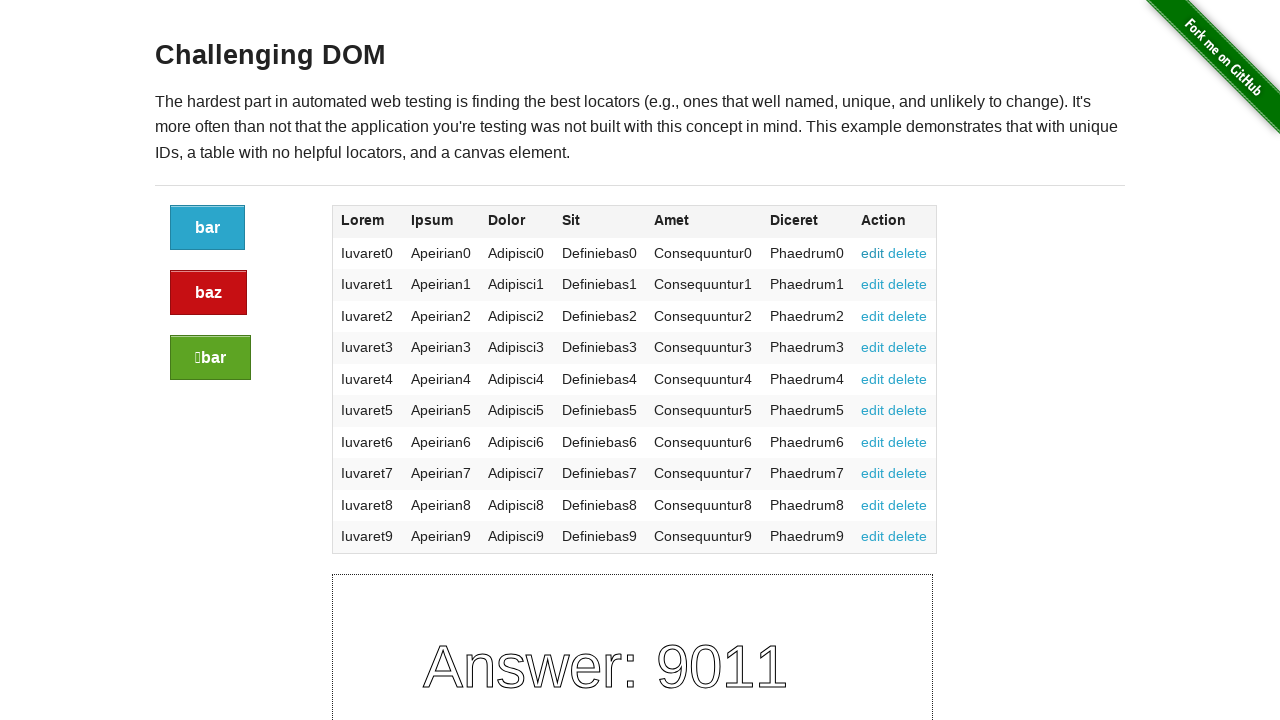